Tests JavaScript confirmation popup by clicking a button to trigger the confirmation dialog, accepting it, and verifying the confirmed action message

Starting URL: https://pragmatictesters.github.io/selenium-webdriver-examples/javascript-popups.html

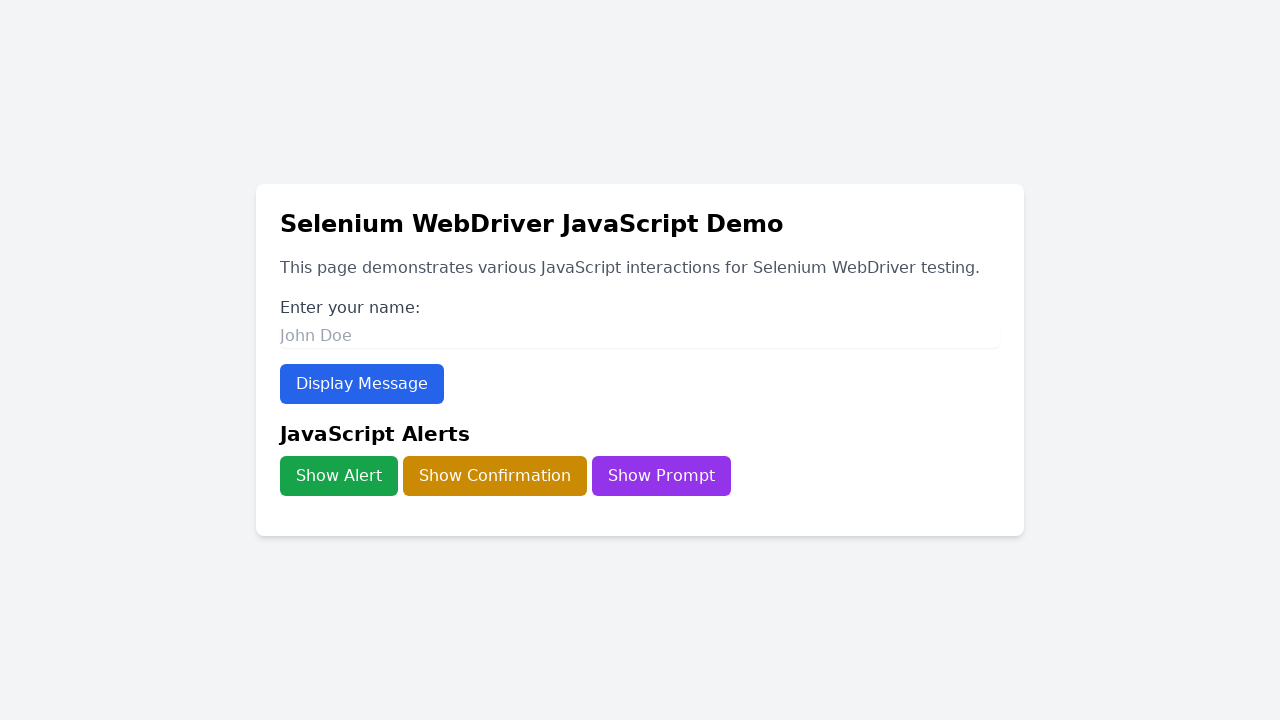

Set up dialog handler to accept confirmation popups
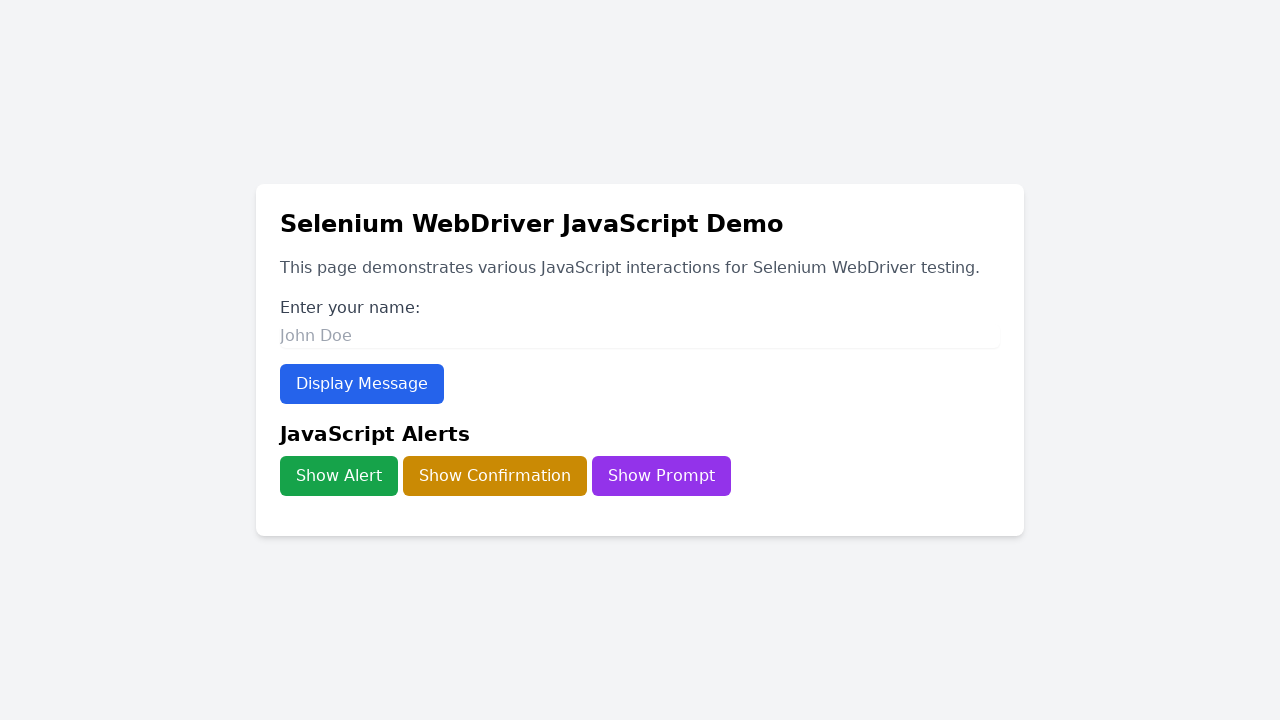

Clicked 'Show Confirmation' button to trigger JavaScript confirmation dialog at (495, 476) on xpath=//button[text()='Show Confirmation']
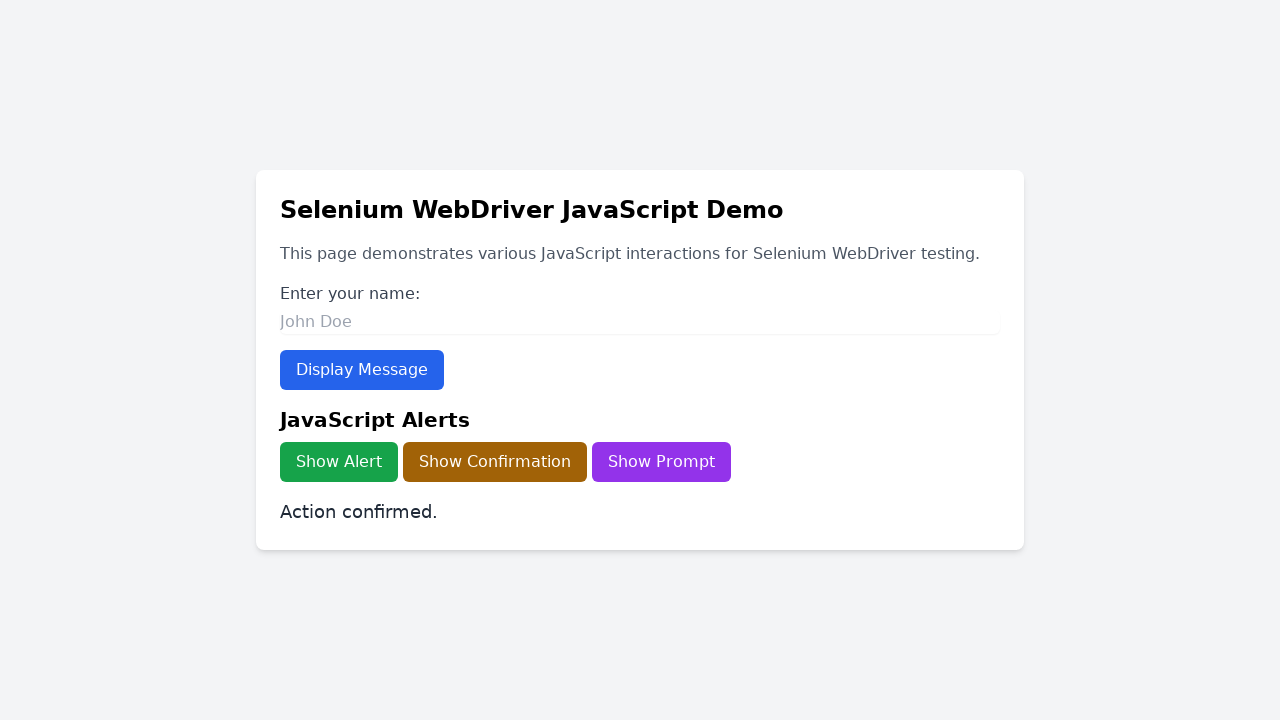

Confirmation dialog accepted and output message element loaded
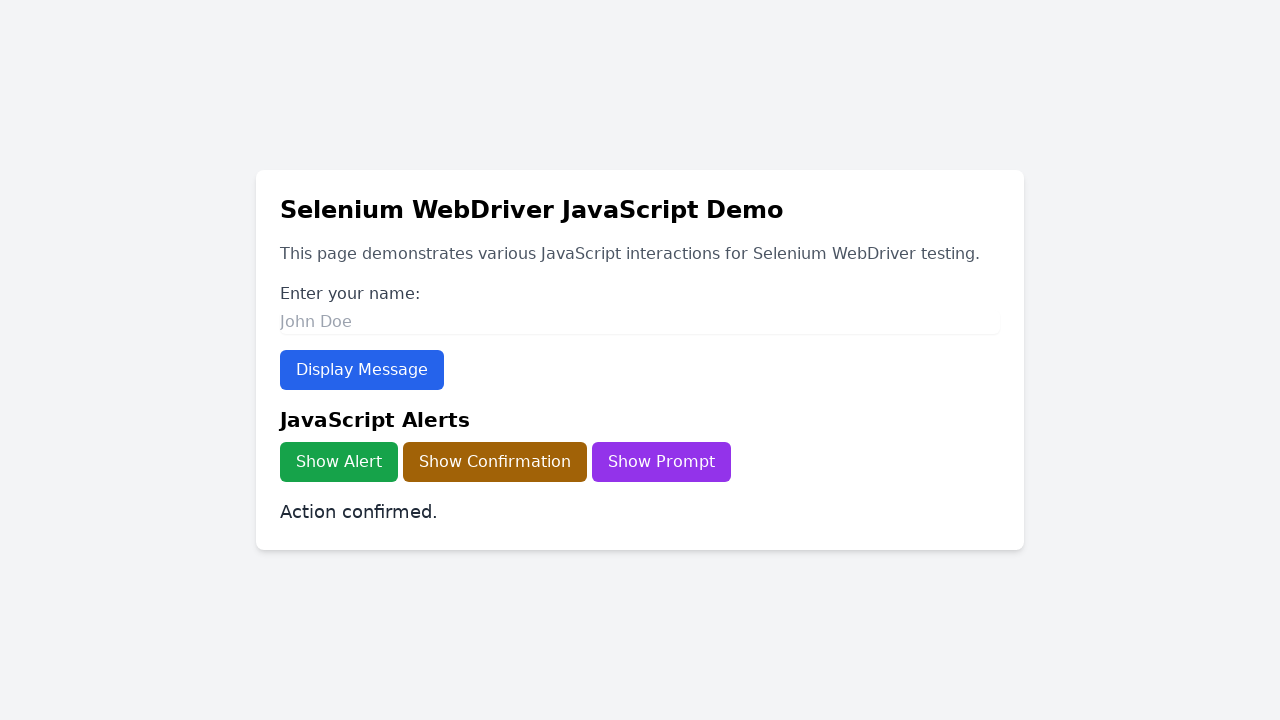

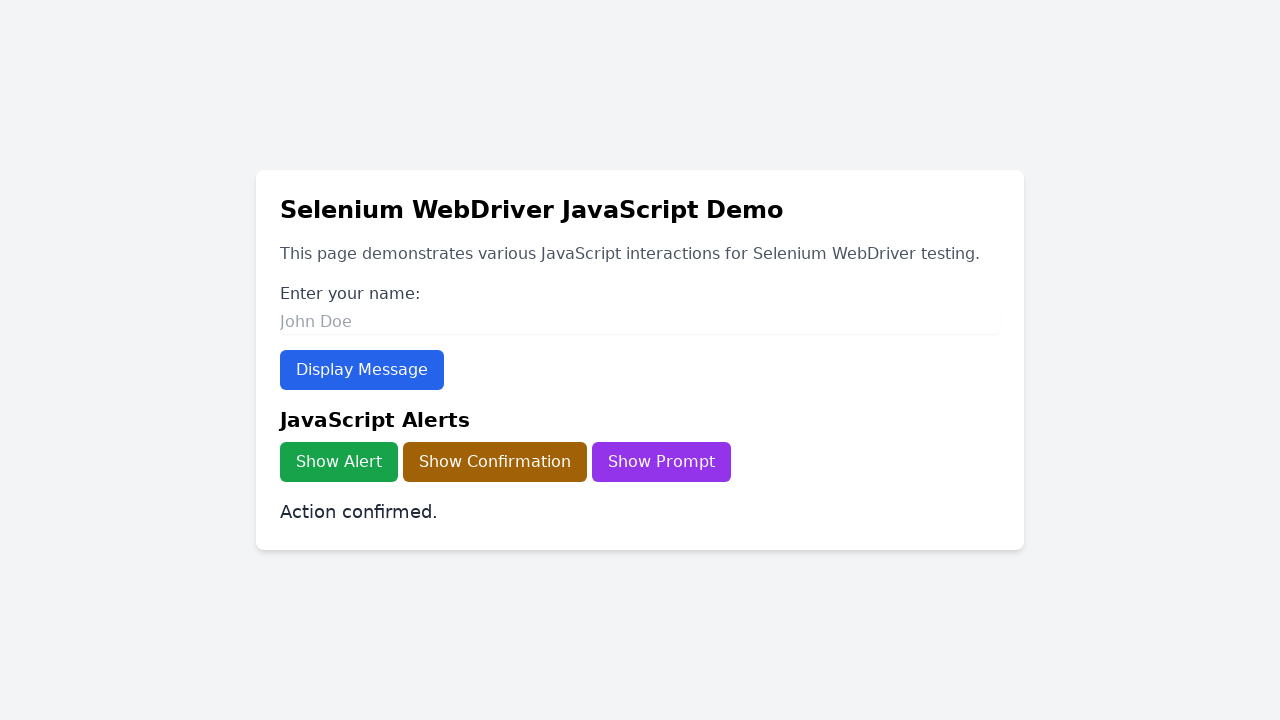